Tests selecting an option from a dropdown by iterating through all options and clicking the one with matching text, then verifies the selection was successful.

Starting URL: https://the-internet.herokuapp.com/dropdown

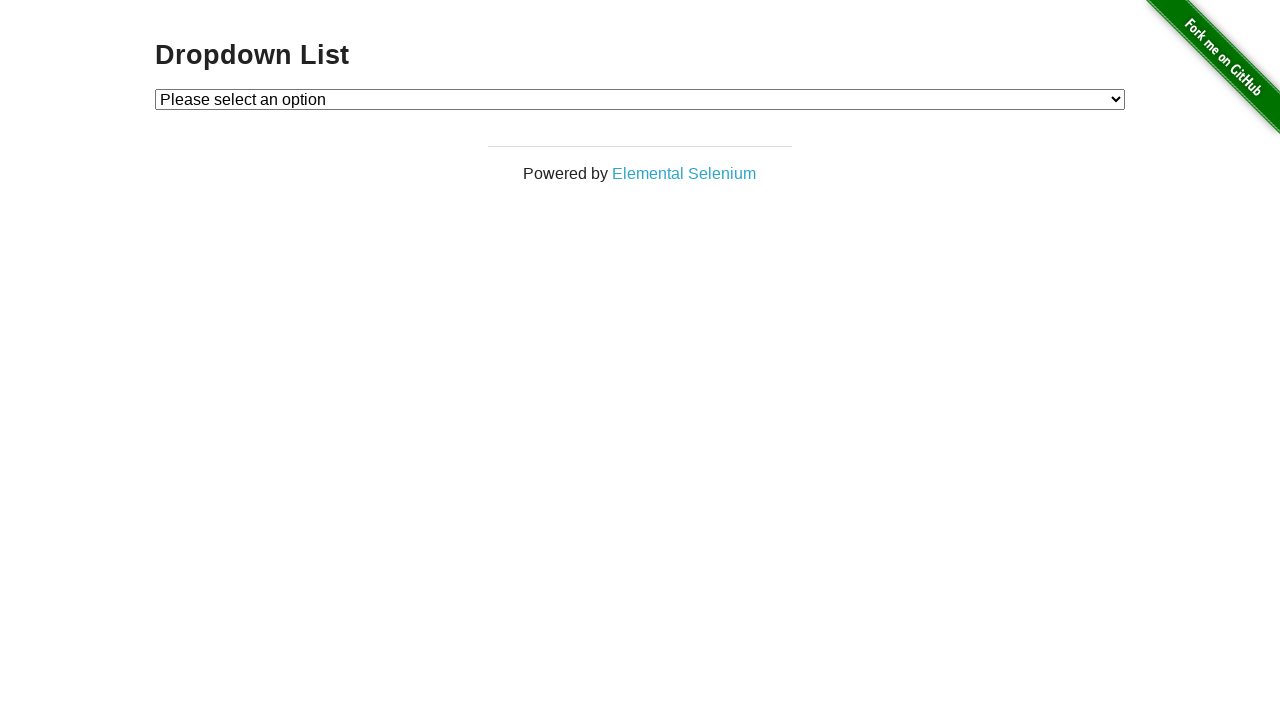

Waited for dropdown element to be available
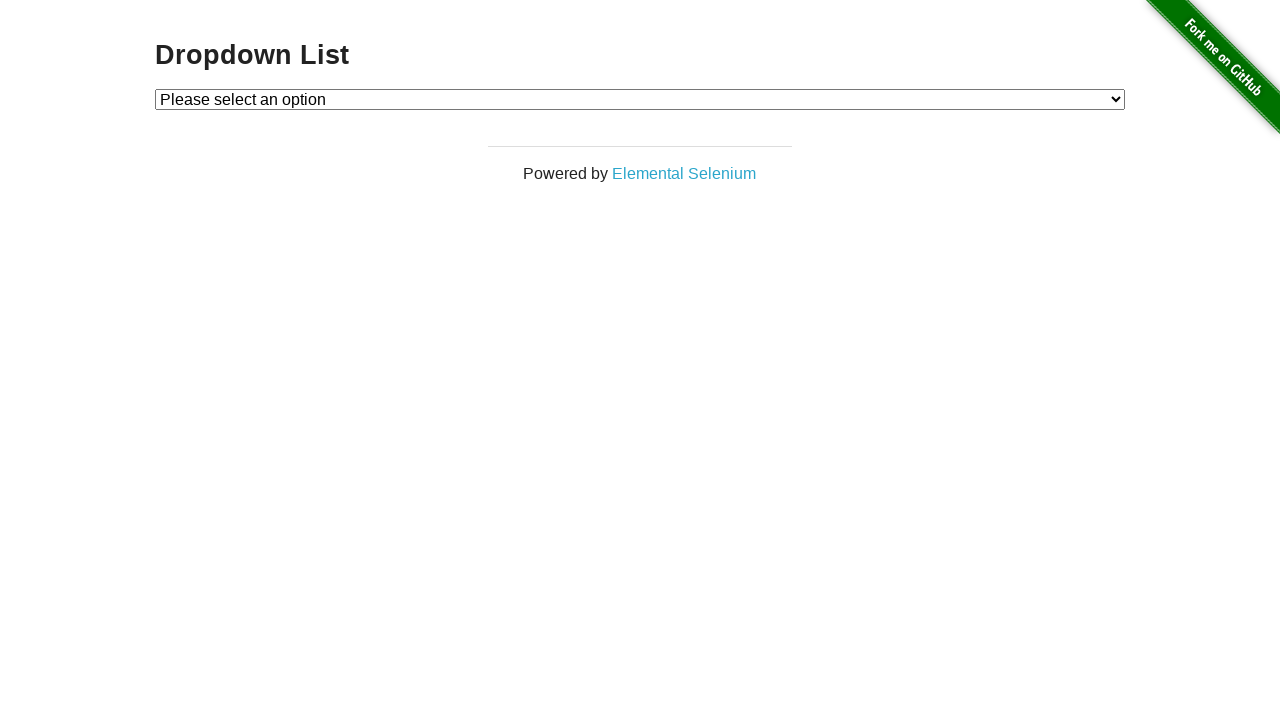

Located dropdown element
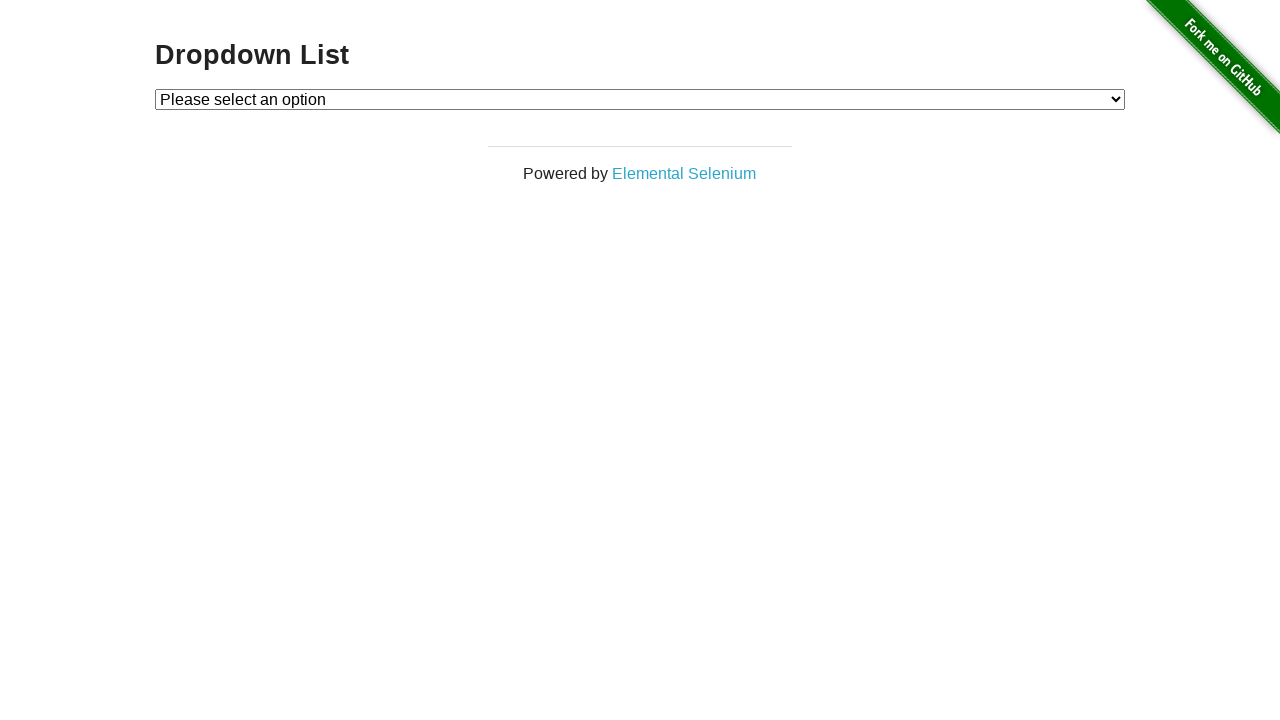

Selected 'Option 1' from dropdown by label on #dropdown
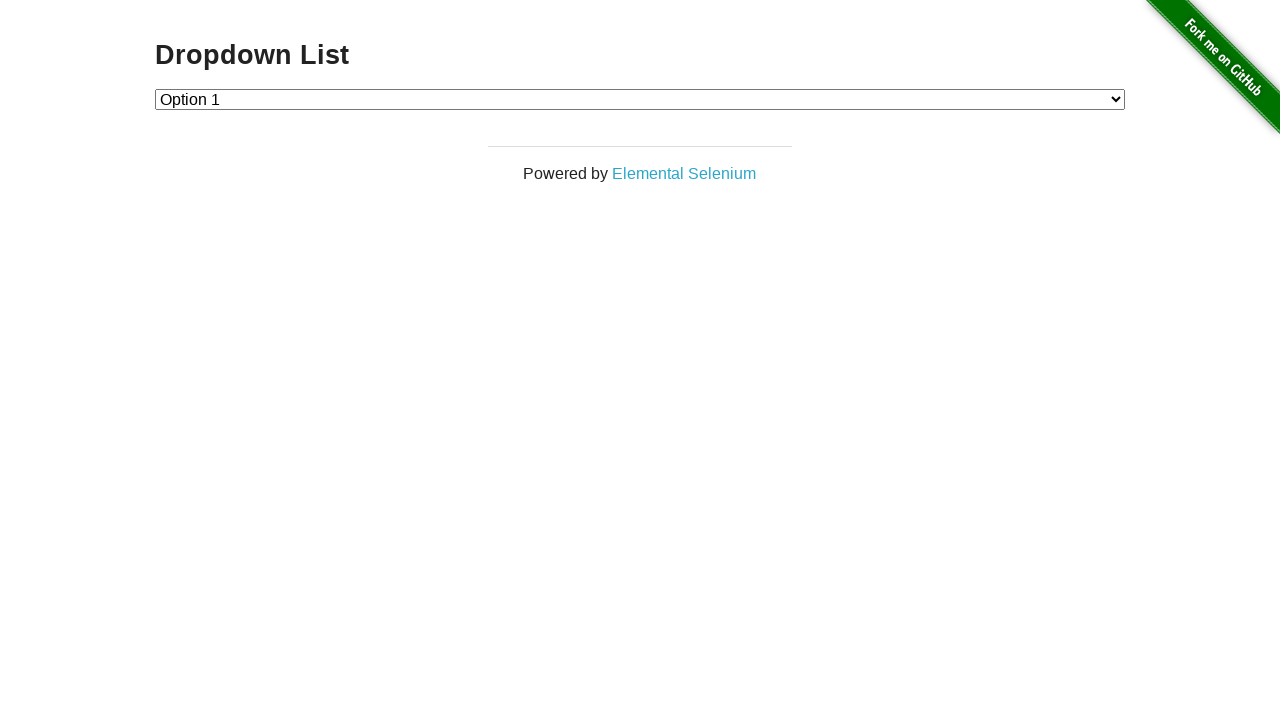

Retrieved the selected dropdown value
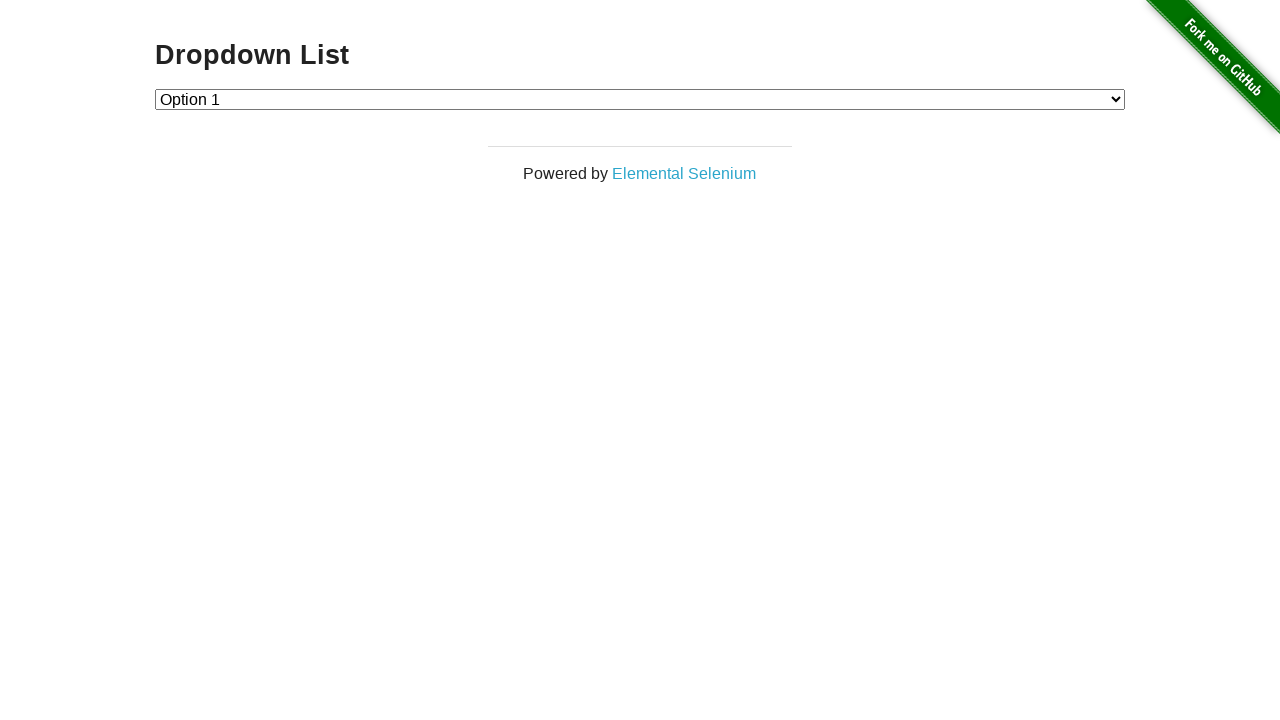

Verified dropdown selection is correct (value='1')
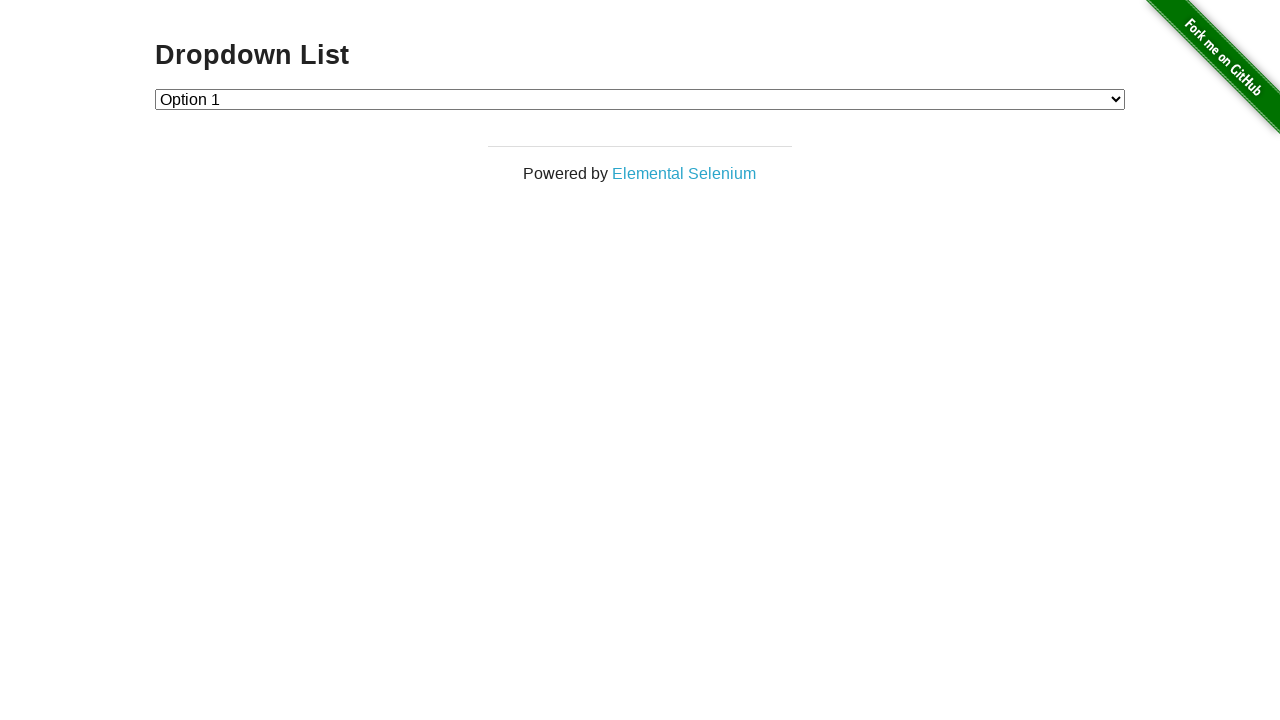

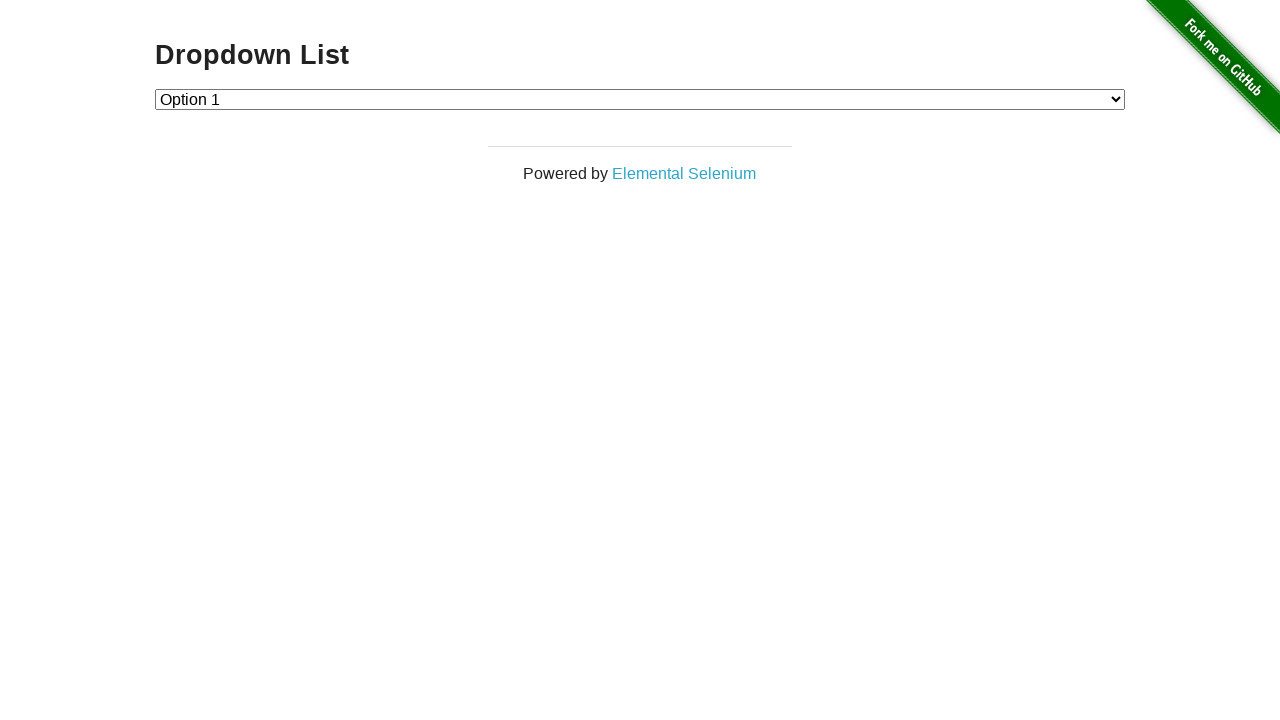